Tests JavaScript confirmation alert handling by clicking a button to trigger the alert, accepting it, and verifying the result message is displayed on the page.

Starting URL: http://the-internet.herokuapp.com/javascript_alerts

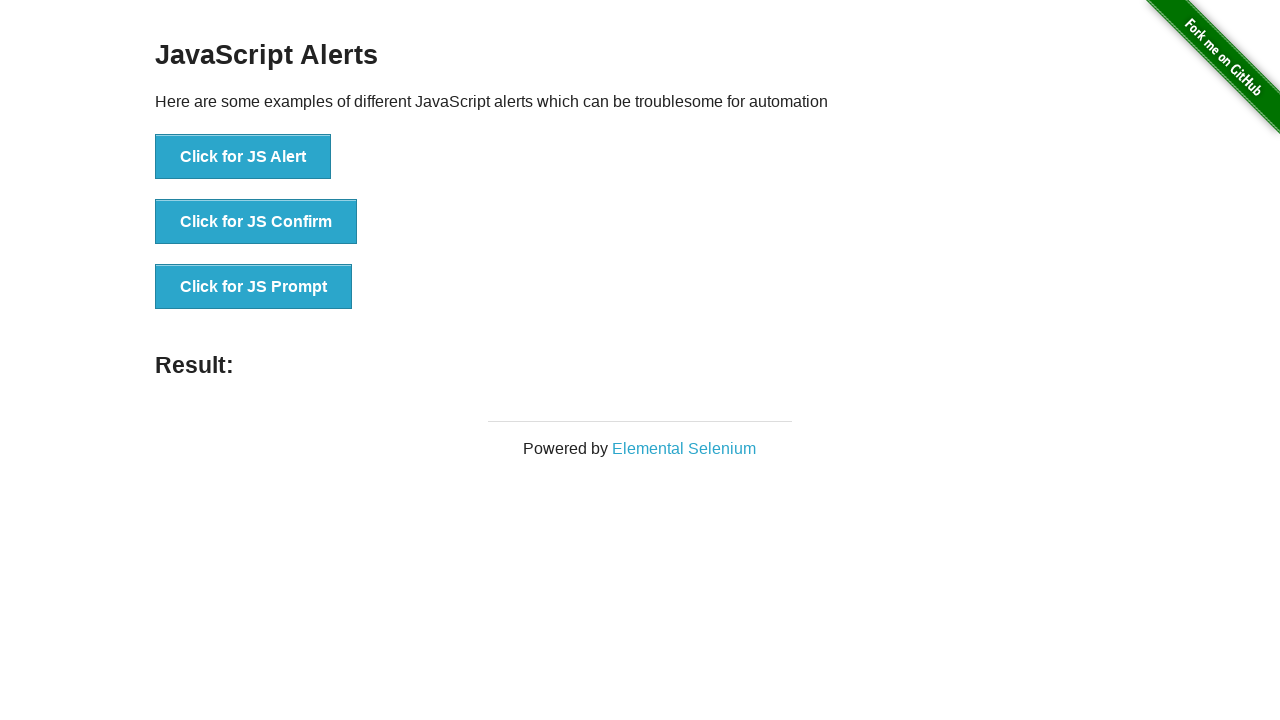

Clicked the second button to trigger JavaScript confirmation dialog at (256, 222) on .example li:nth-child(2) button
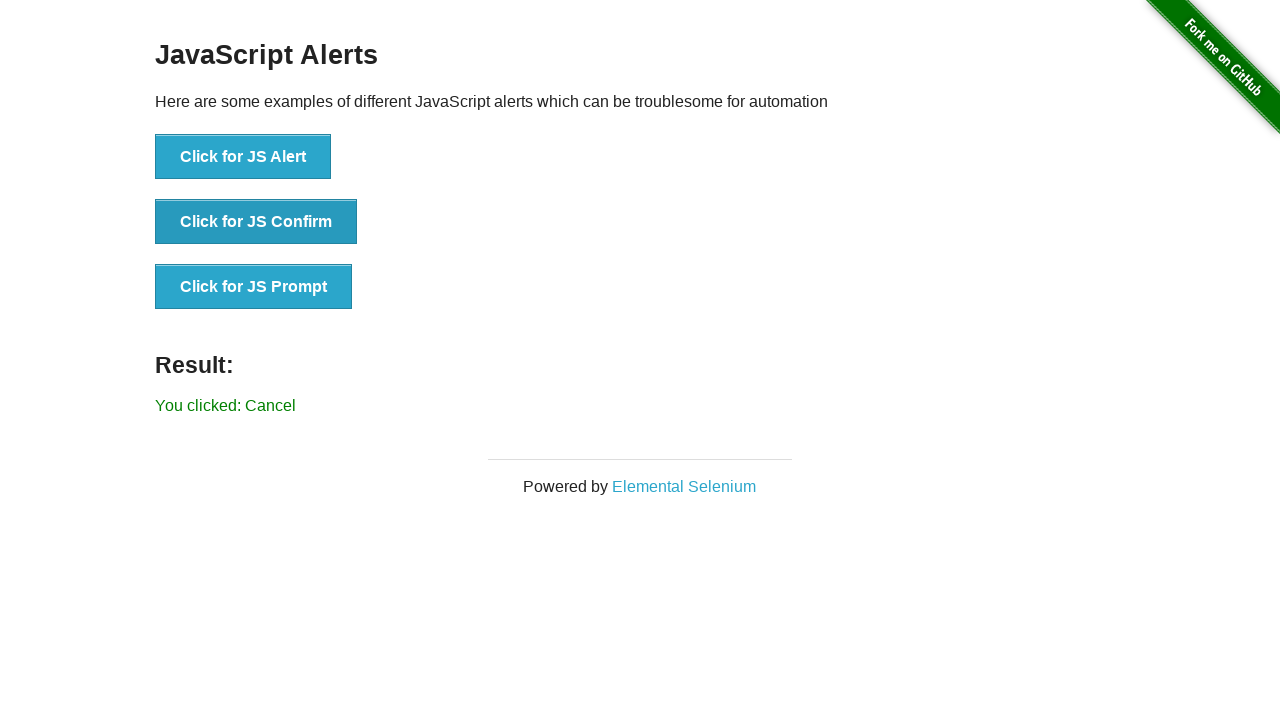

Set up dialog handler to accept confirmation alerts
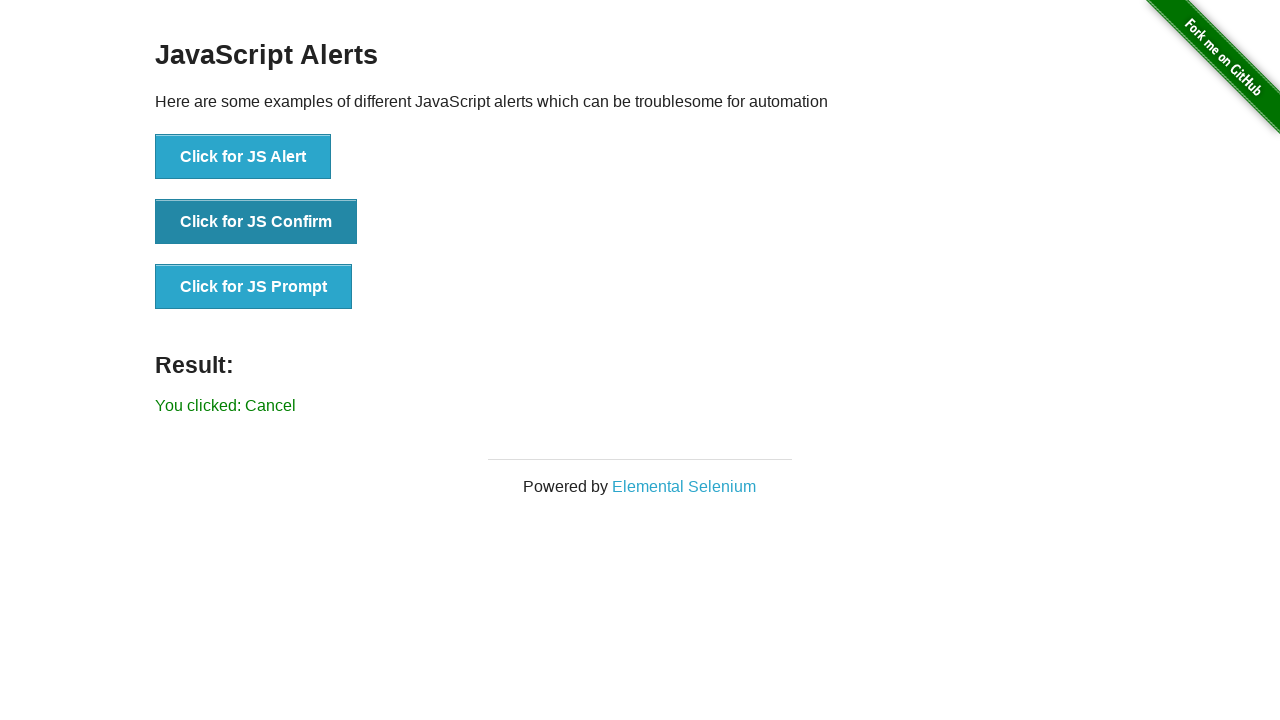

Clicked the second button again to trigger the dialog with handler ready at (256, 222) on .example li:nth-child(2) button
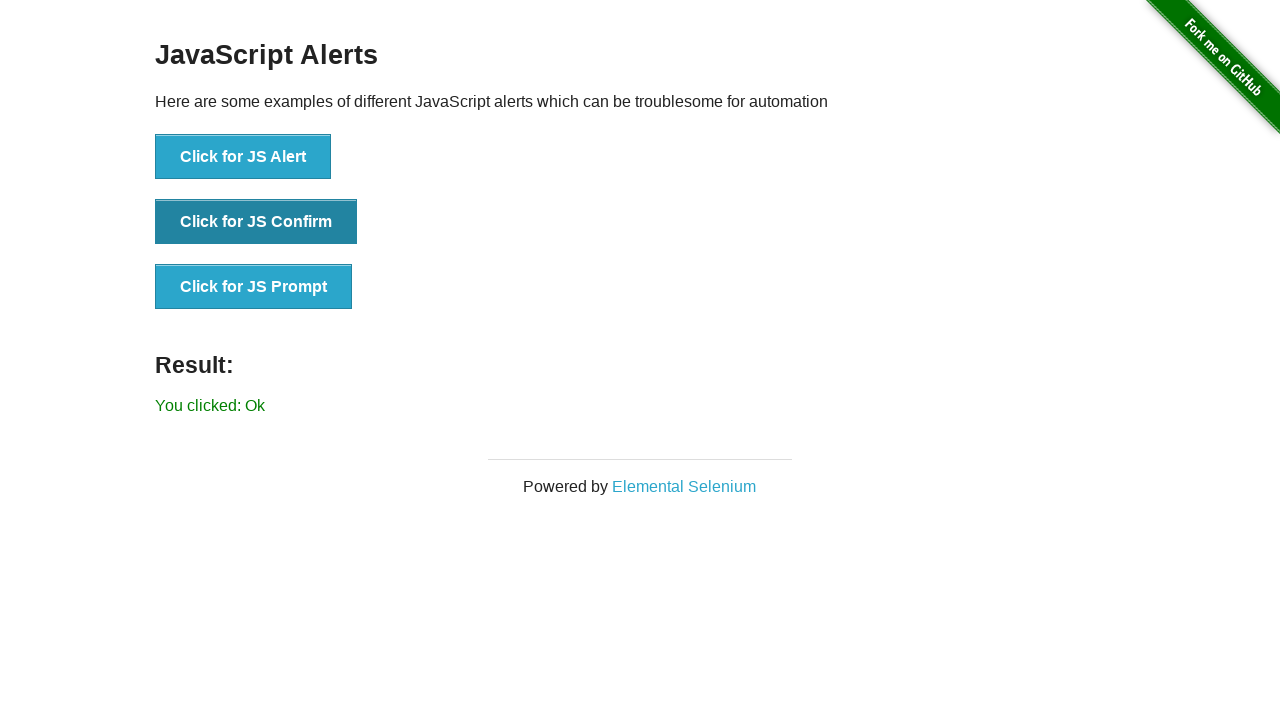

Waited for result message to appear on page
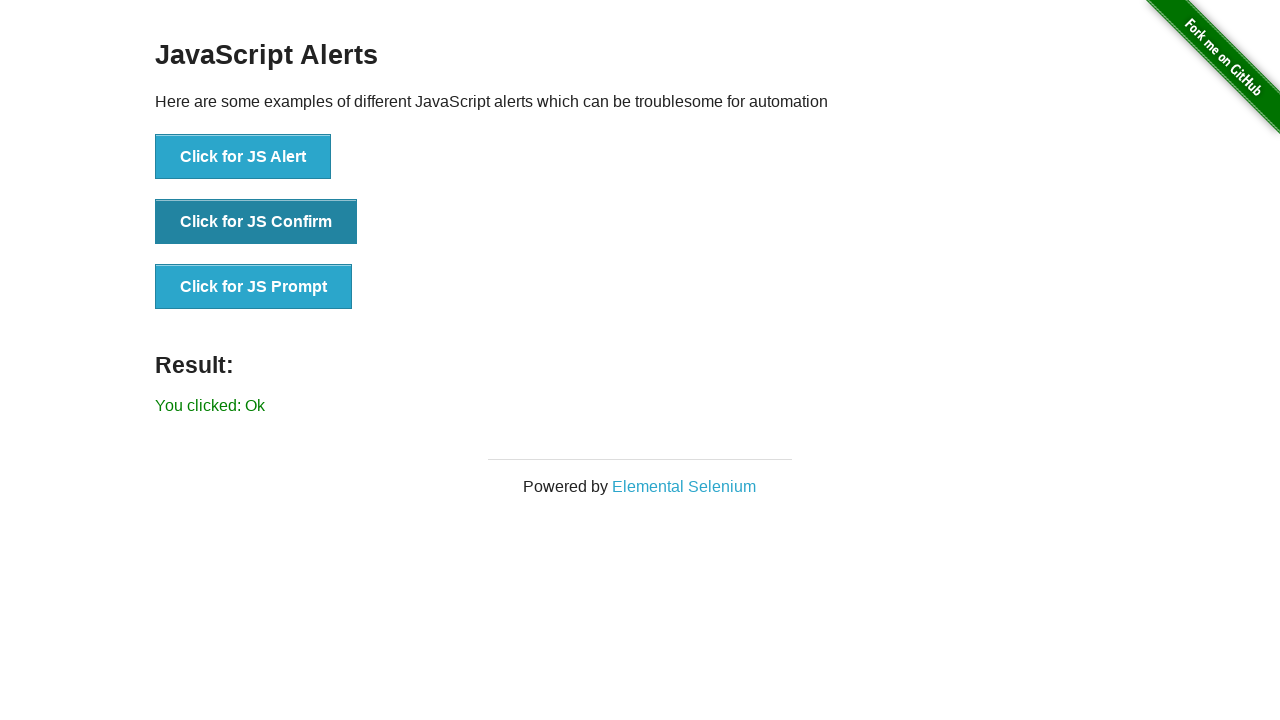

Retrieved result message text content
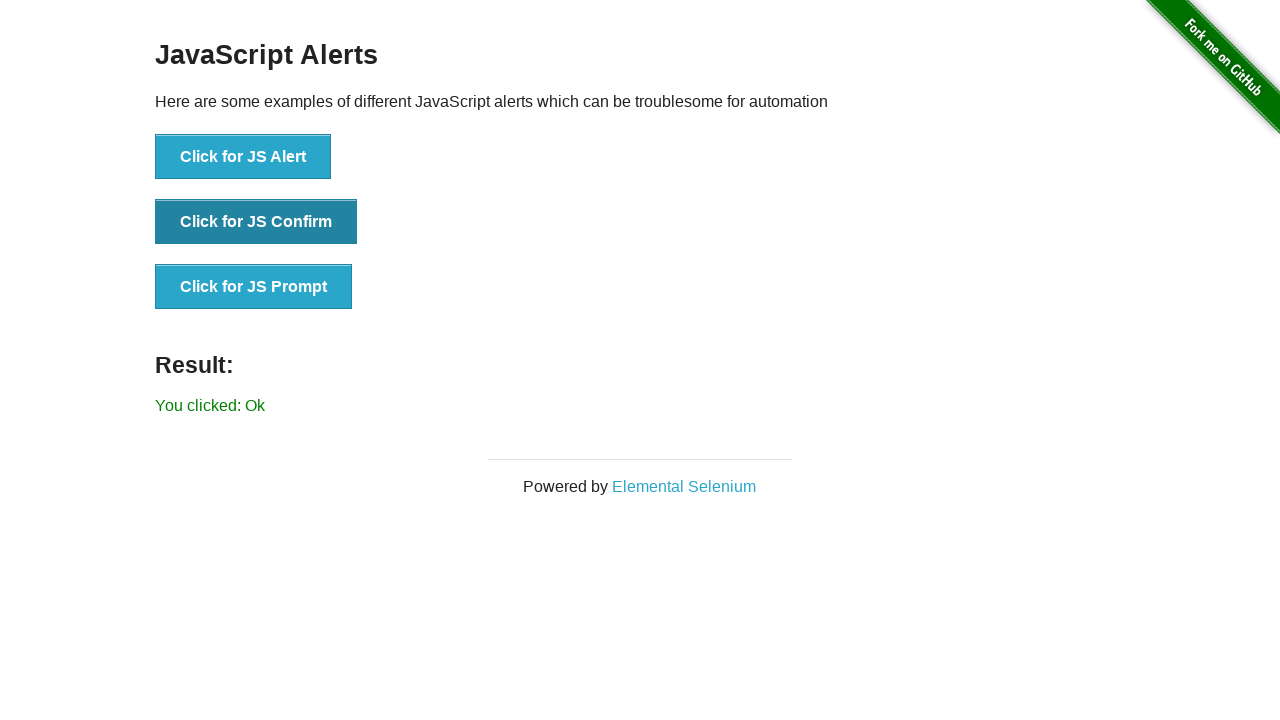

Verified result message displays 'You clicked: Ok'
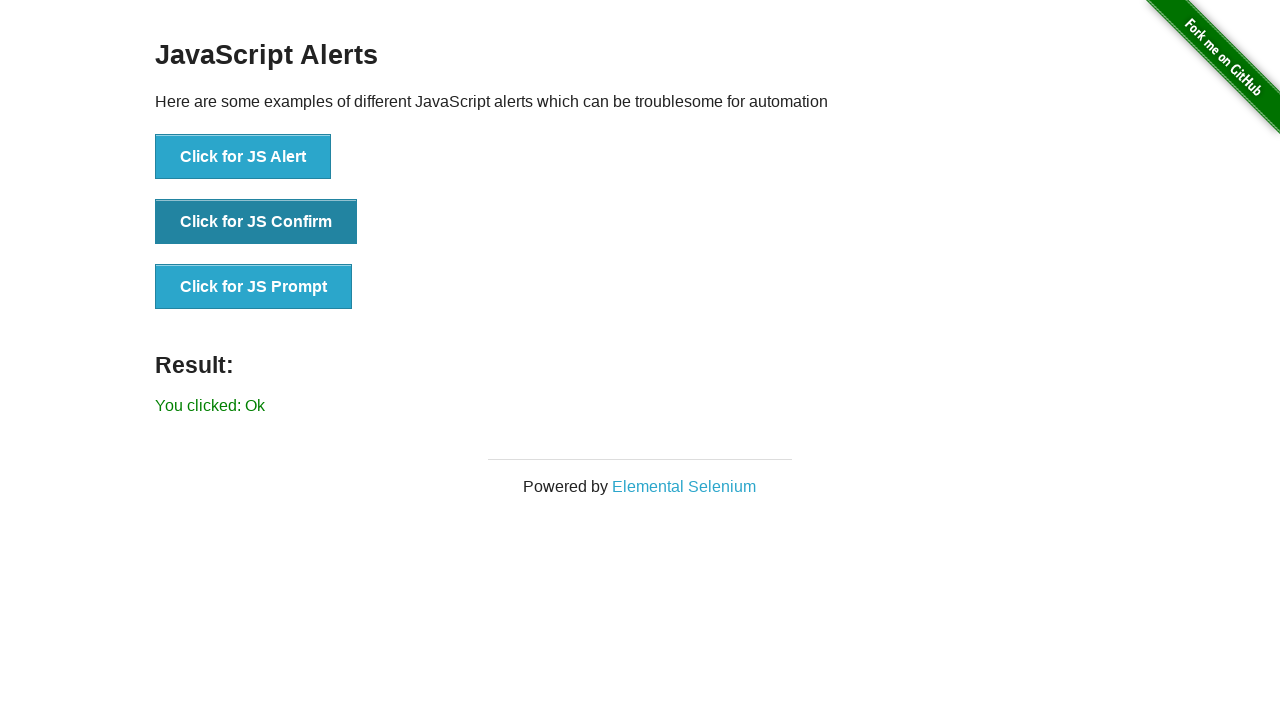

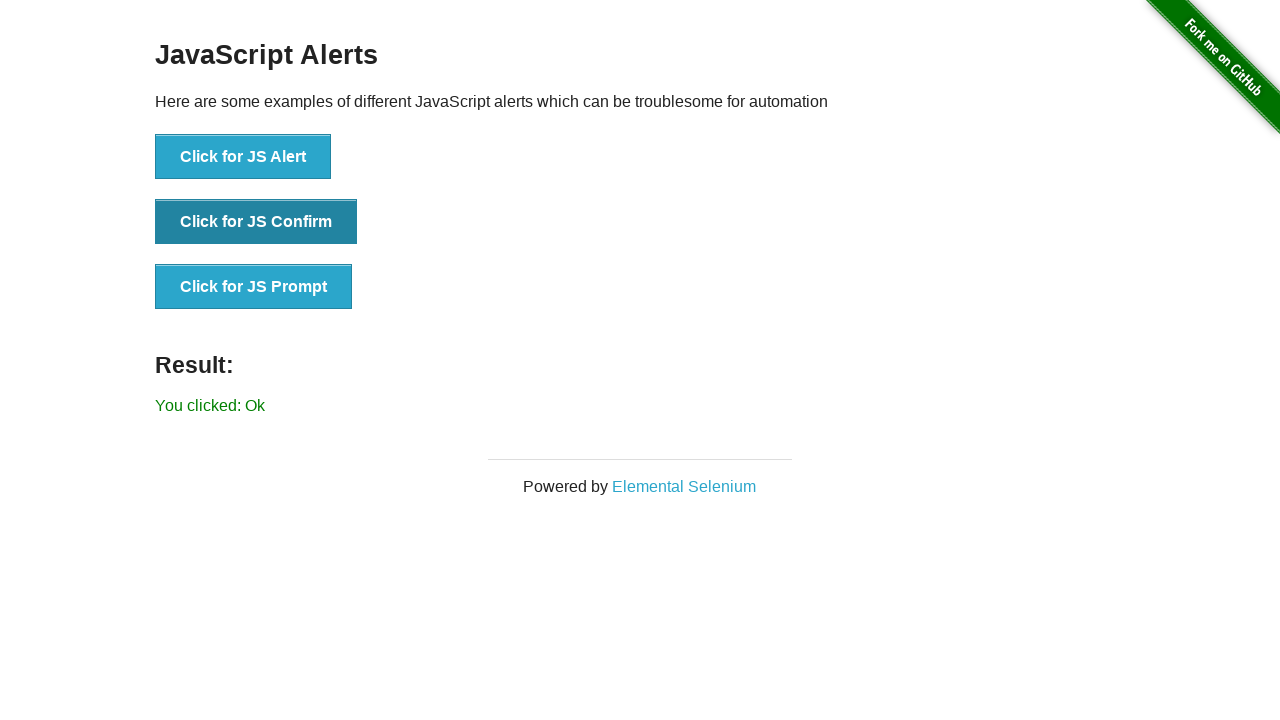